Tests the registration of a donation point by filling out a form with name, email, CEP (postal code), address details, selecting pet type, and submitting the form to verify successful registration.

Starting URL: https://petlov.vercel.app/signup

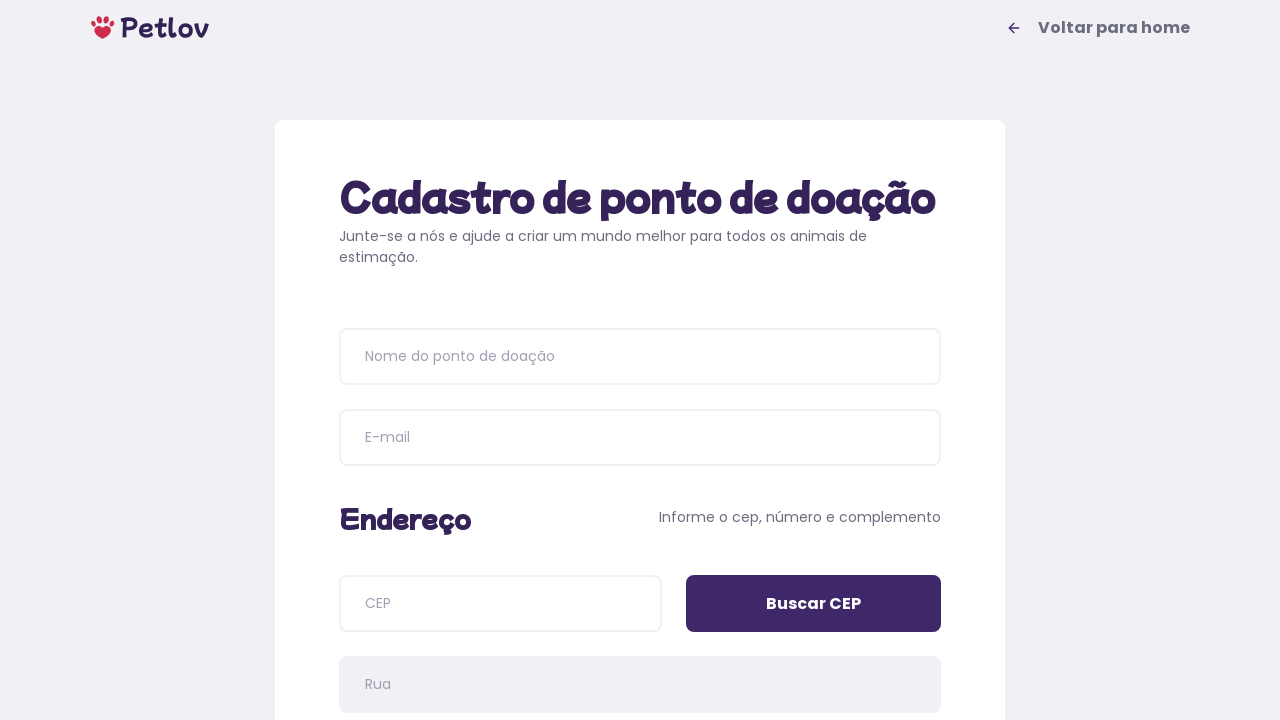

Waited for page title to be visible
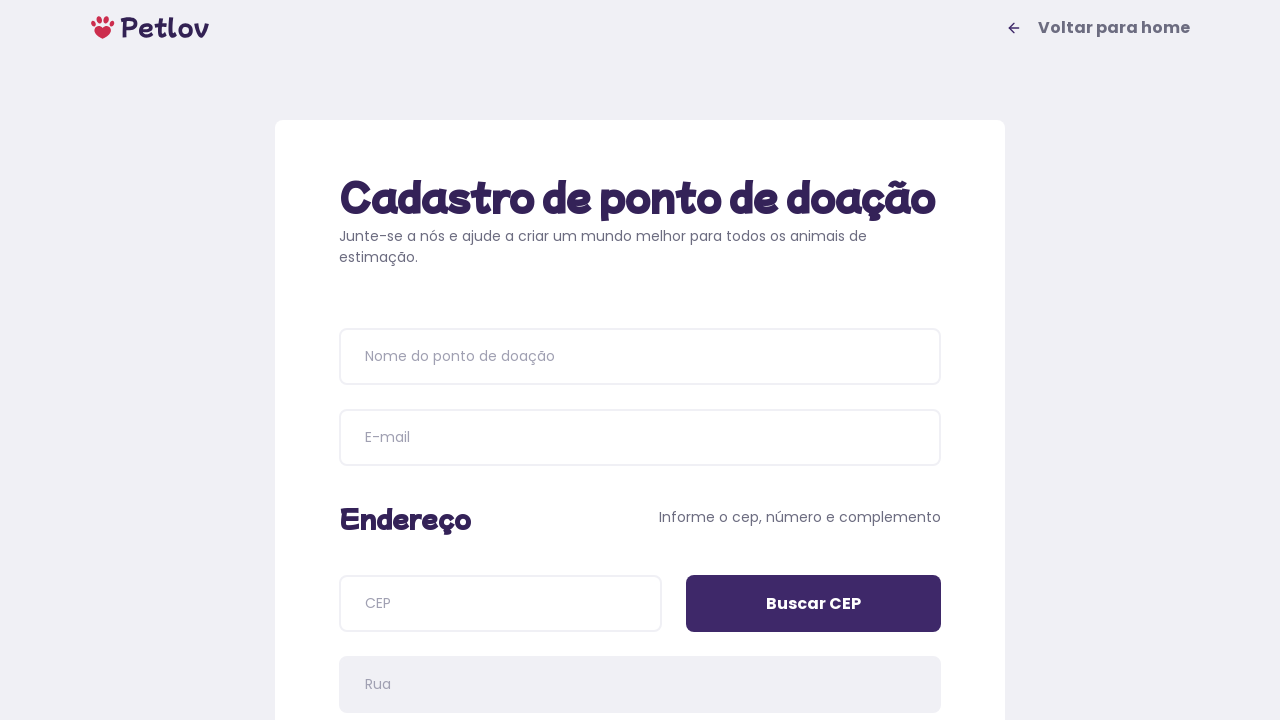

Filled donation point name field with 'Happy Paws Shelter' on input[placeholder='Nome do ponto de doação']
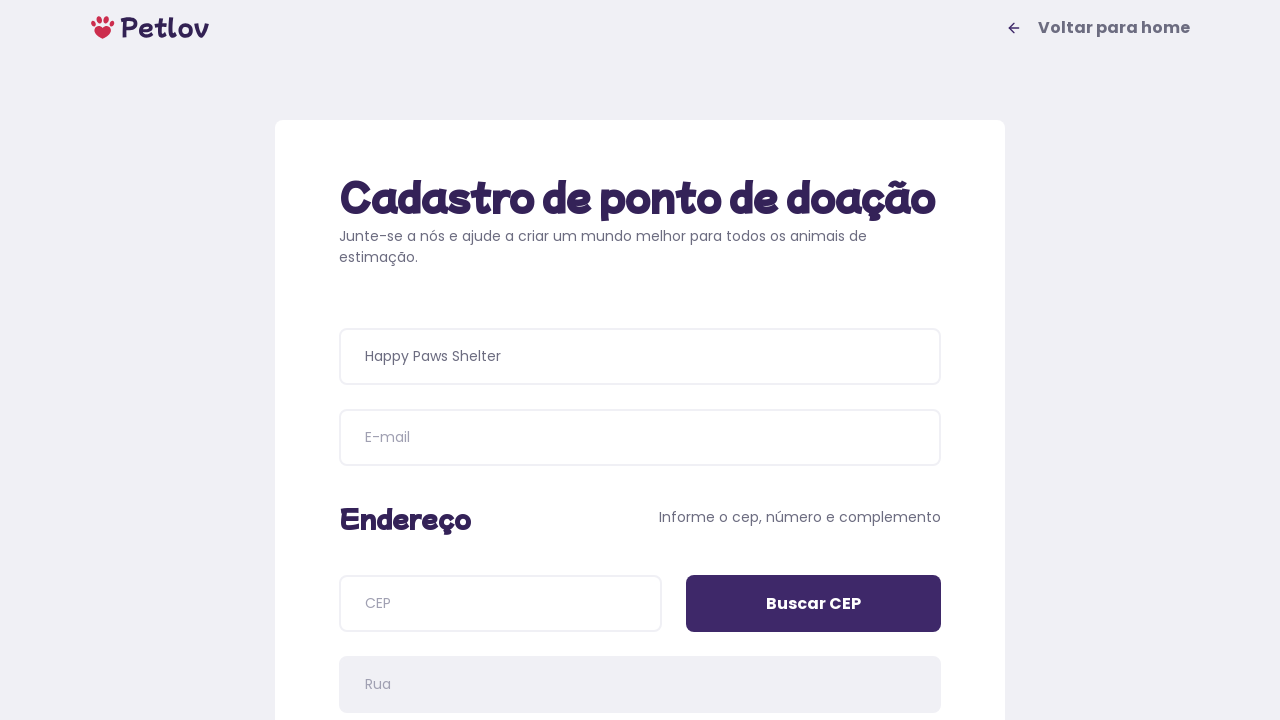

Filled email field with 'donation.point@example.com' on input[name='email']
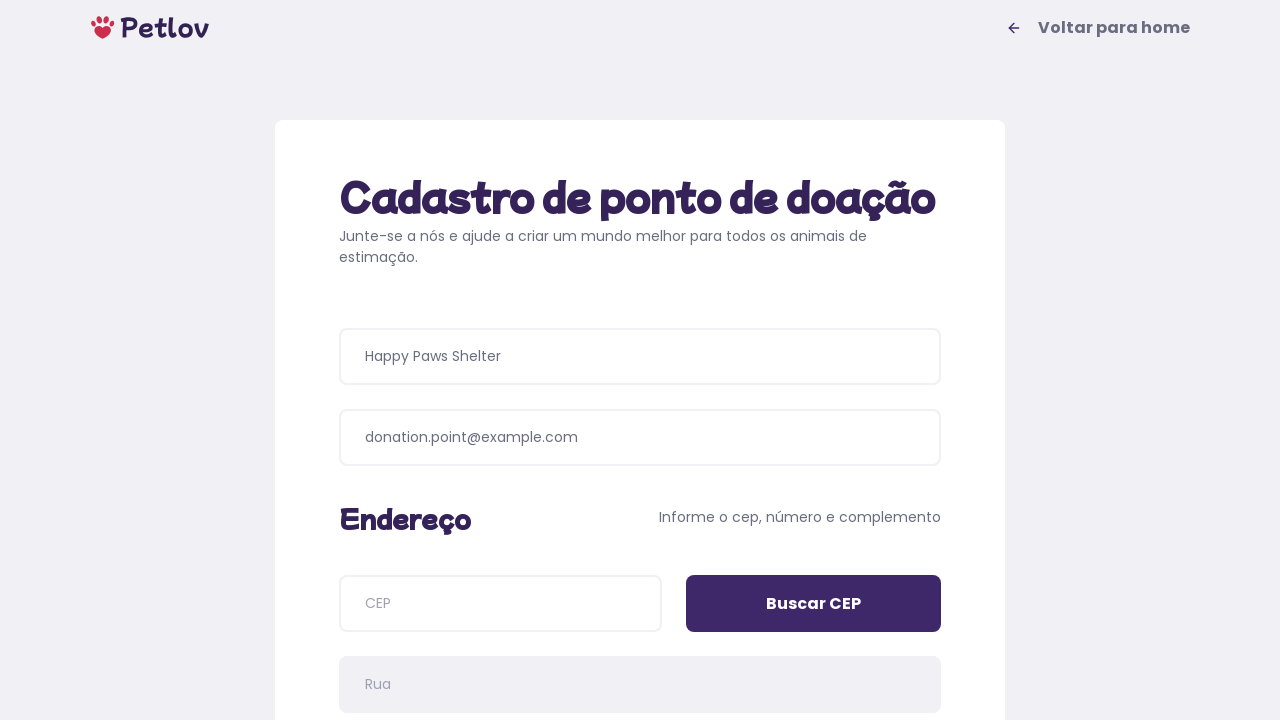

Filled CEP field with '06260010' on input[name='cep']
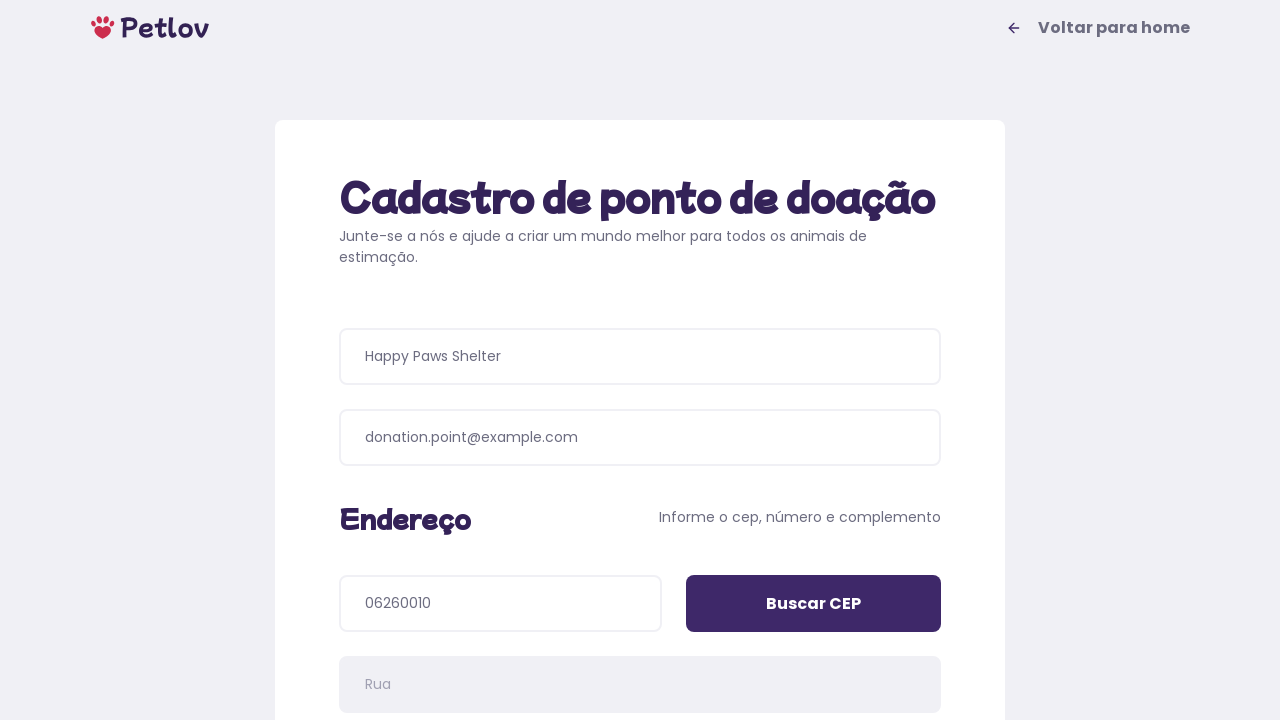

Clicked search CEP button at (814, 604) on input[value='Buscar CEP']
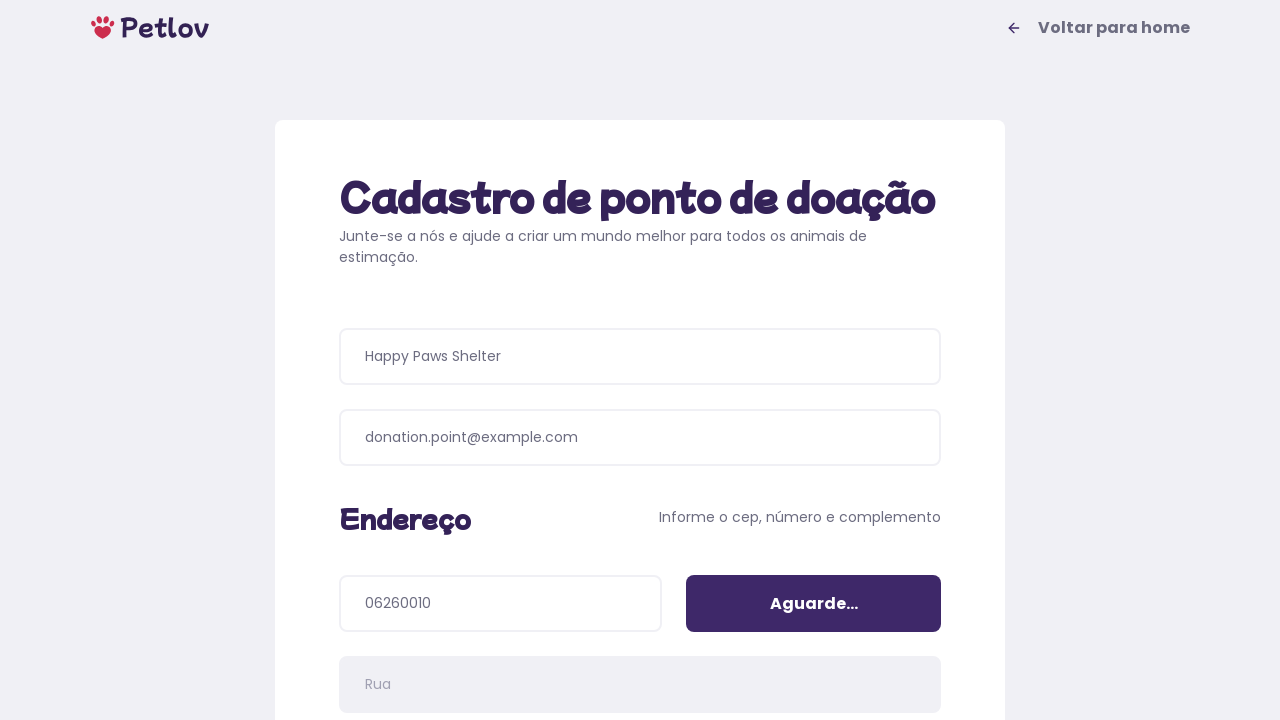

Filled address number field with '250' on input[name='addressNumber']
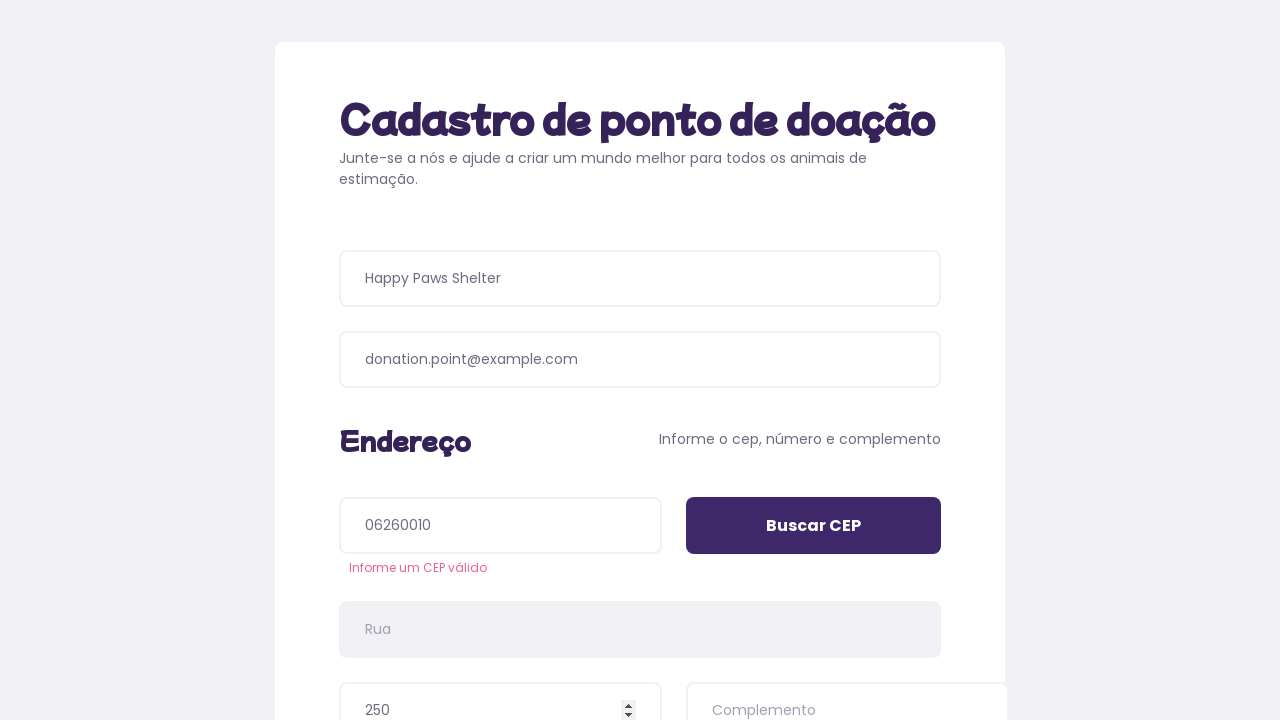

Filled address details field with 'apartment 5B' on input[name='addressDetails']
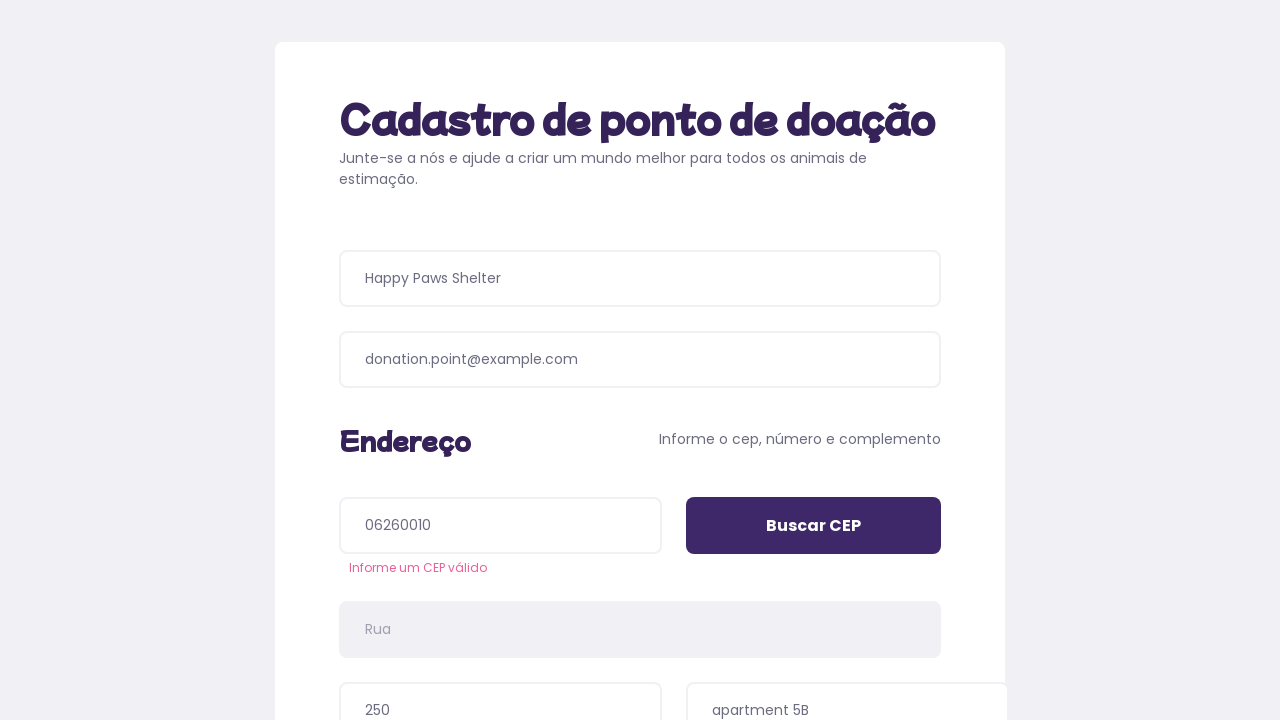

Selected pet type 'Cachorros' (Dogs) at (486, 390) on //span[text()="Cachorros"]/..
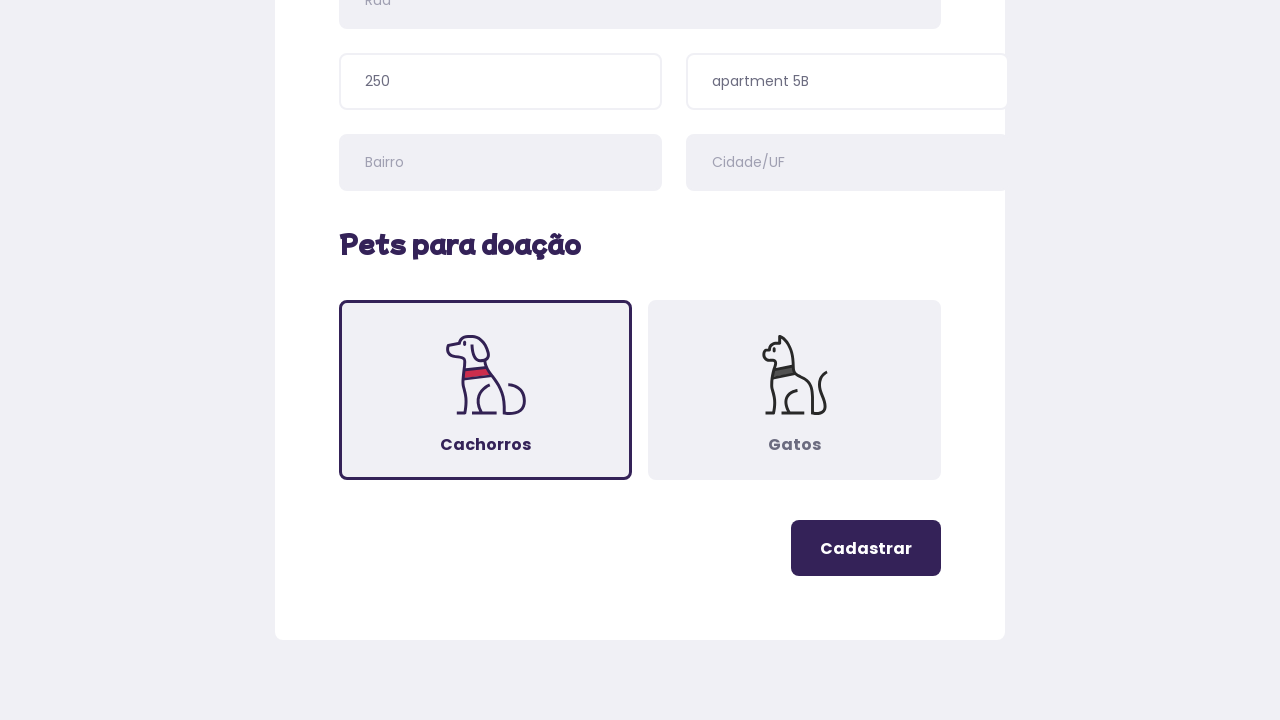

Clicked register button to submit donation point form at (866, 548) on .button-register
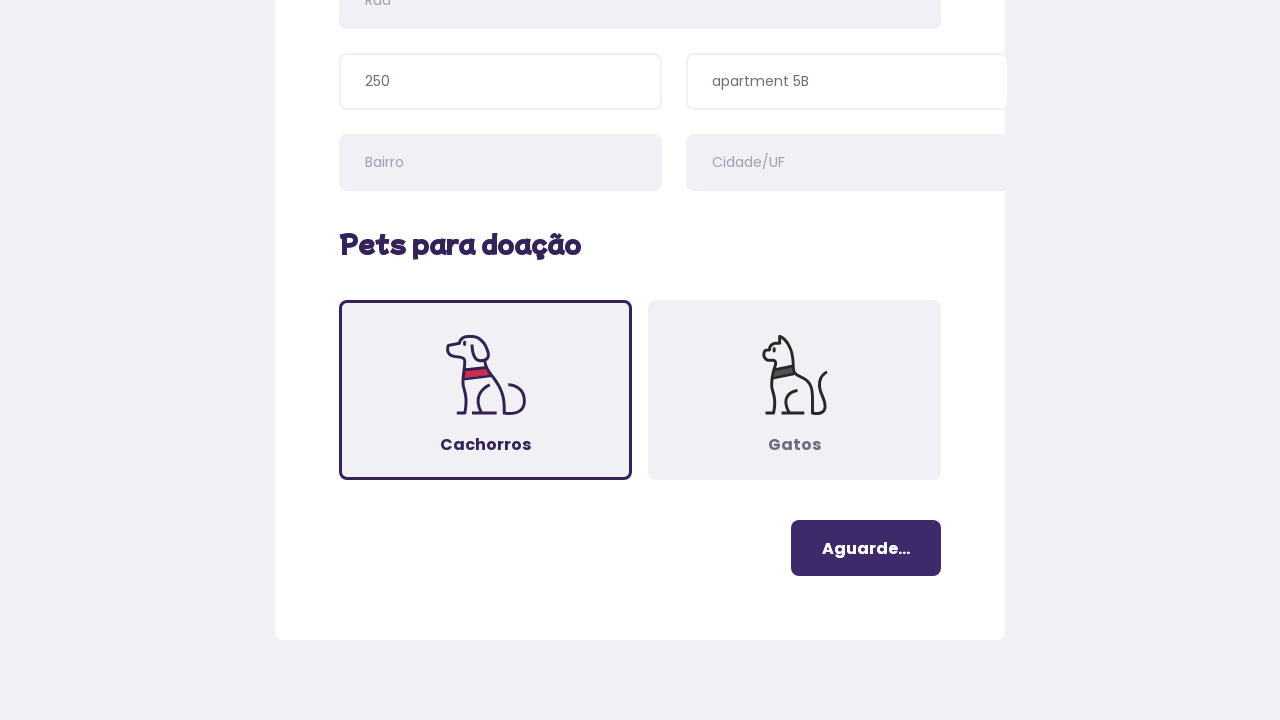

Registration completed successfully - success message displayed
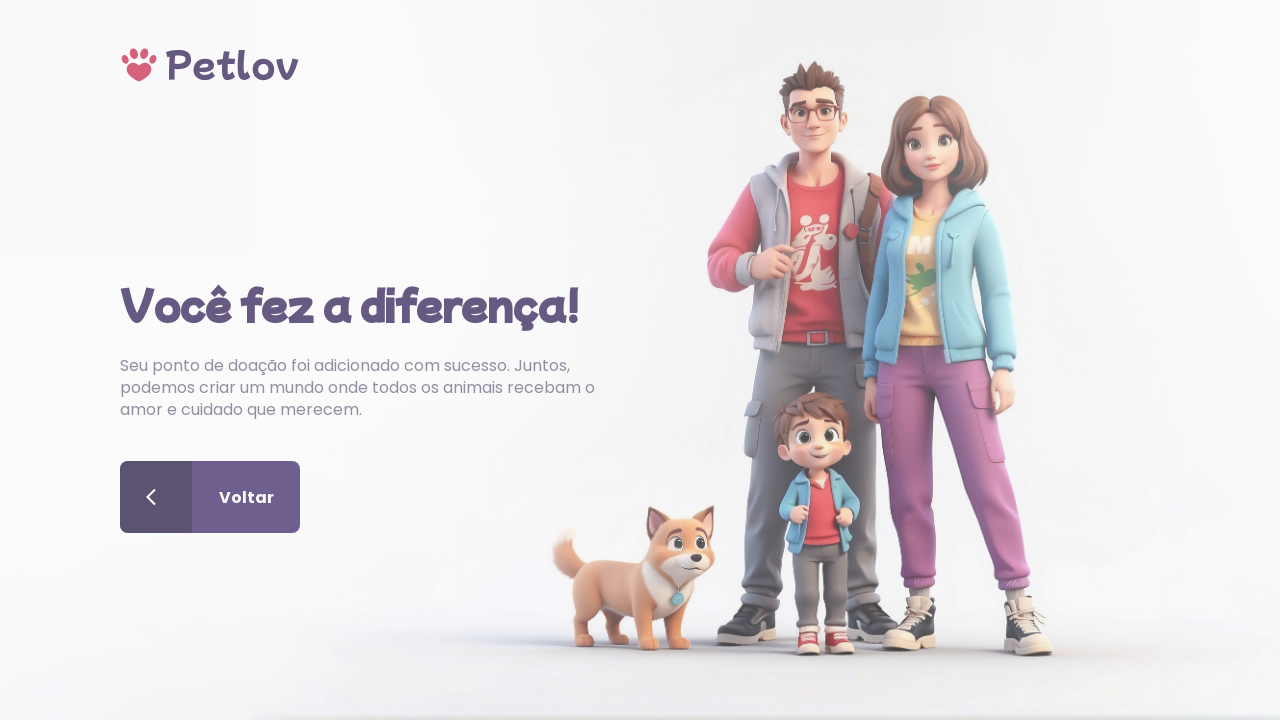

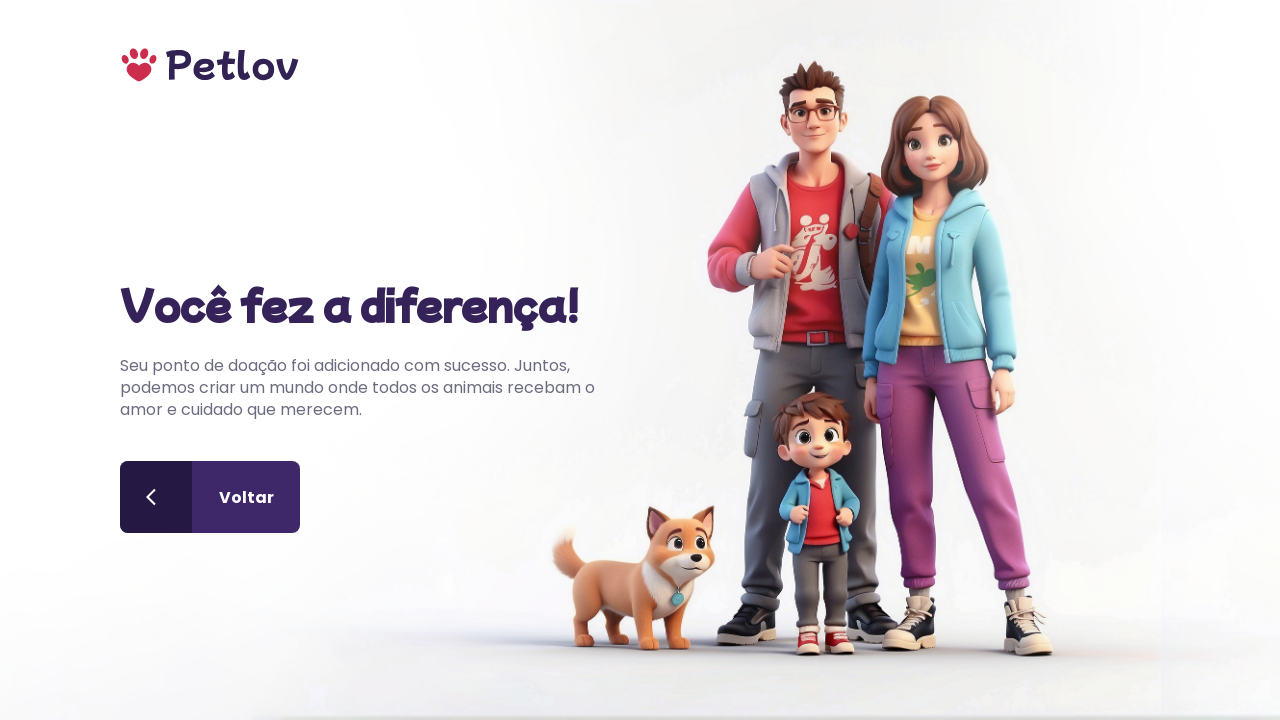